Tests dynamic button properties by waiting for a disabled button to become enabled and verifying its state

Starting URL: https://demoqa.com/dynamic-properties

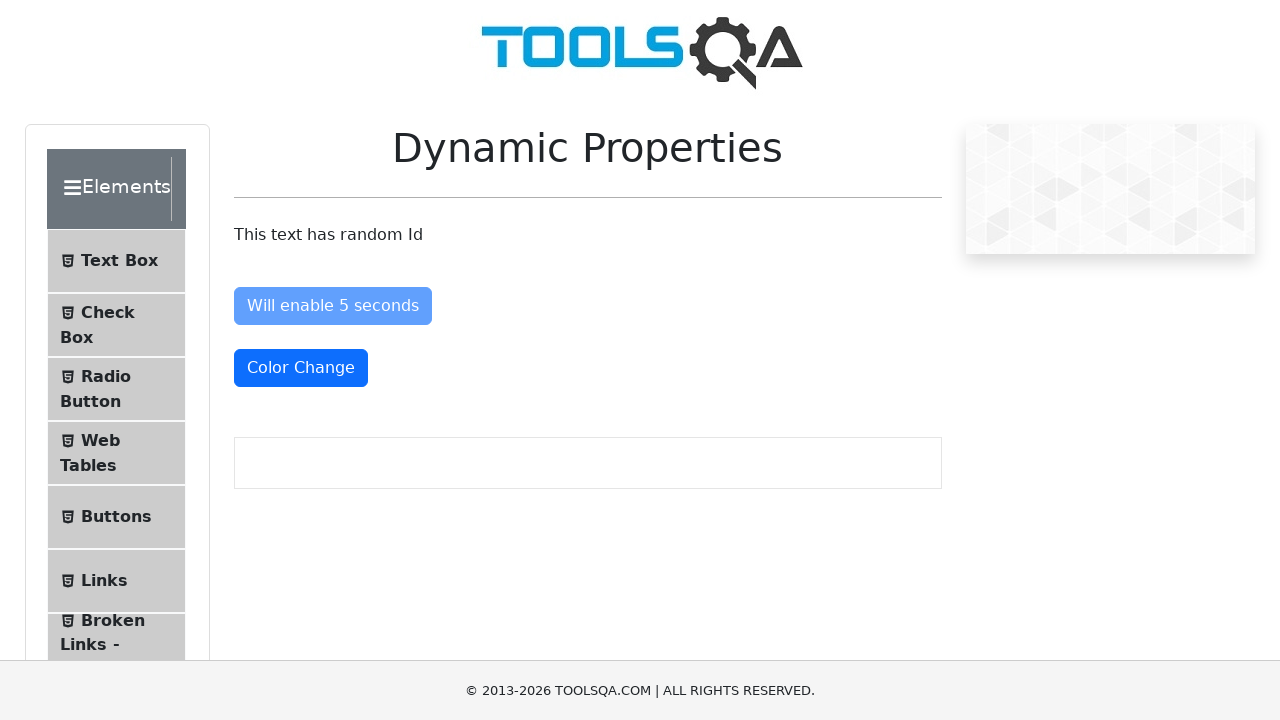

Waited for disabled button to become visible
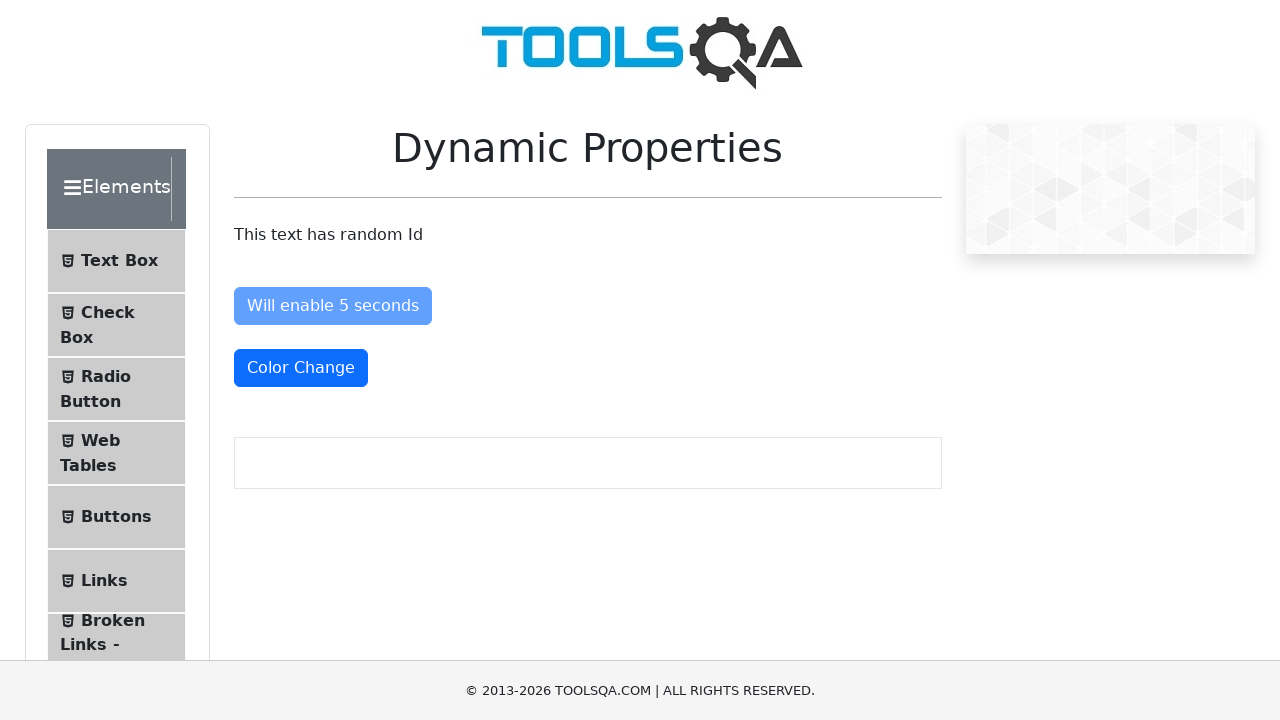

Confirmed button element is visible
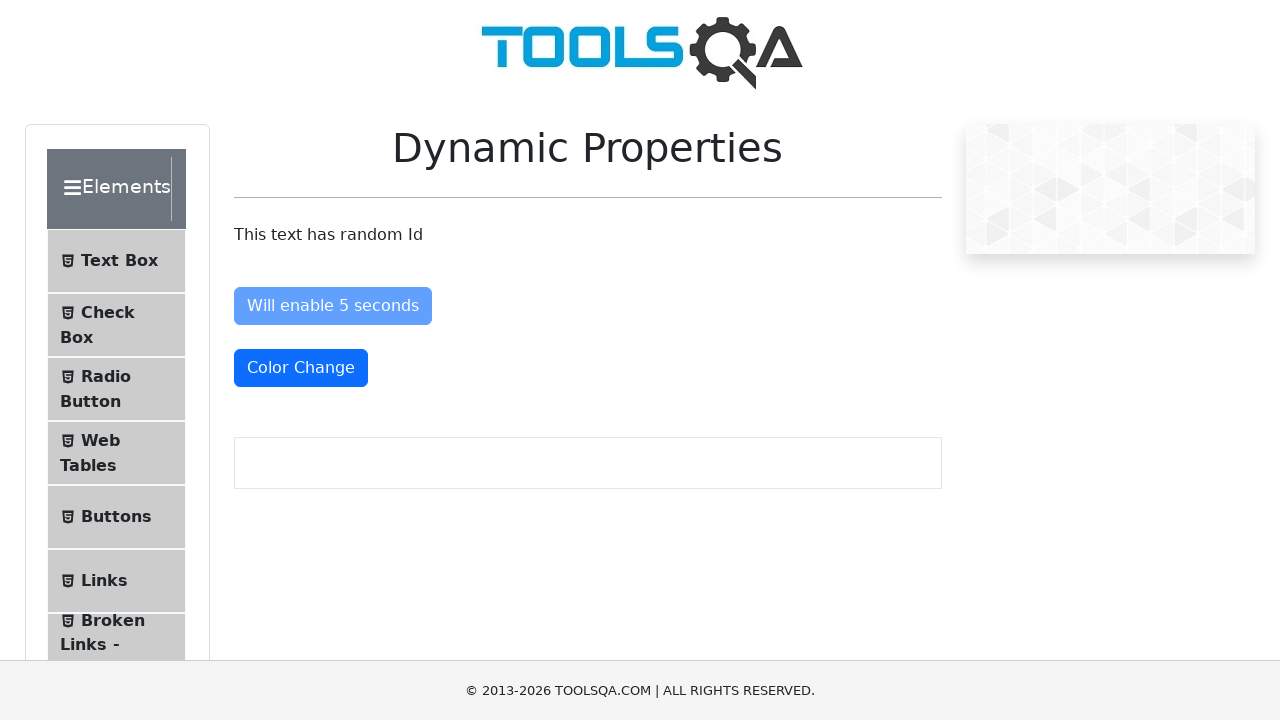

Waited for button to become enabled (disabled property changed to false)
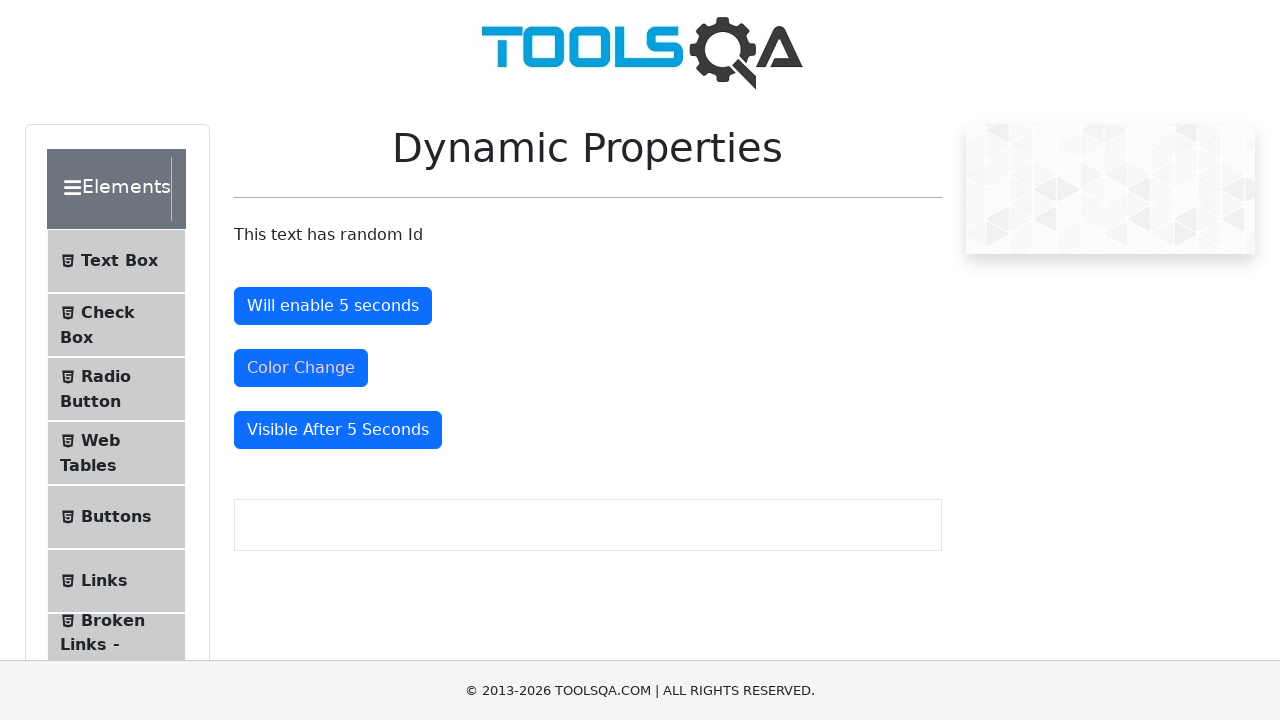

Verified button is now enabled
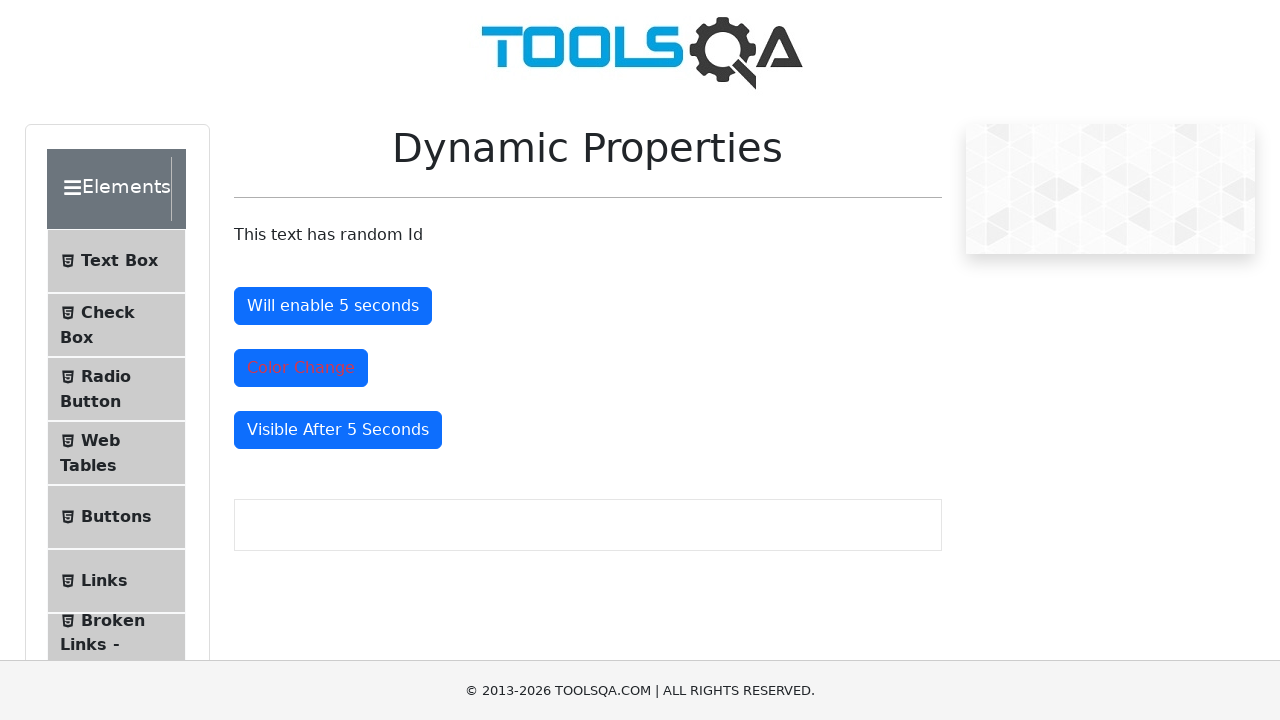

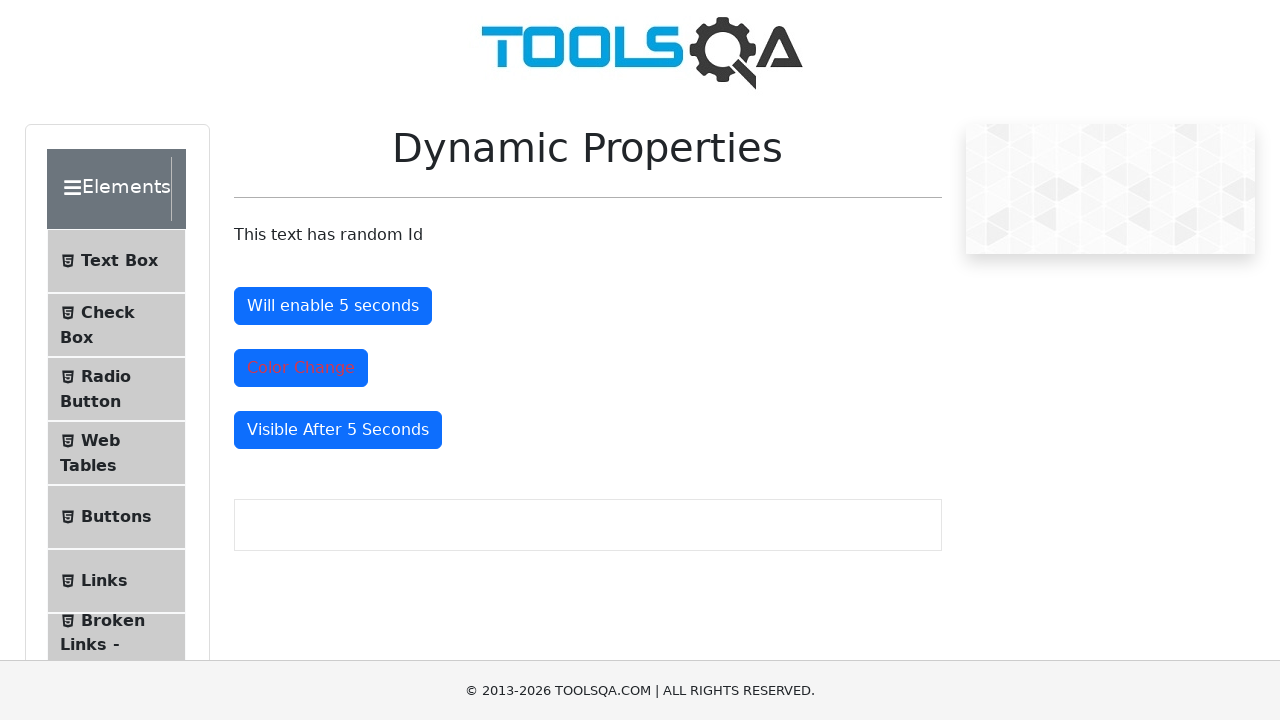